Tests checkbox functionality by clicking to select and deselect a checkbox, verifying its state changes

Starting URL: http://qaclickacademy.com/practice.php

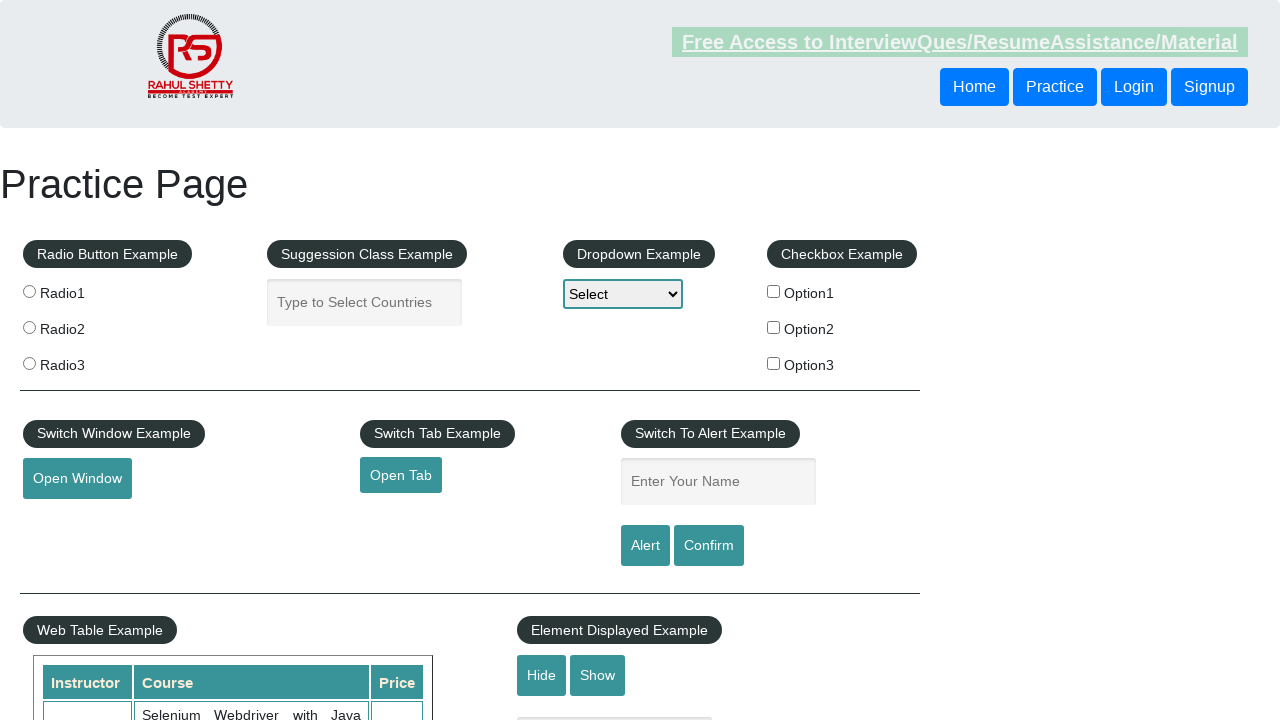

Clicked checkbox #checkBoxOption1 to select it at (774, 291) on #checkBoxOption1
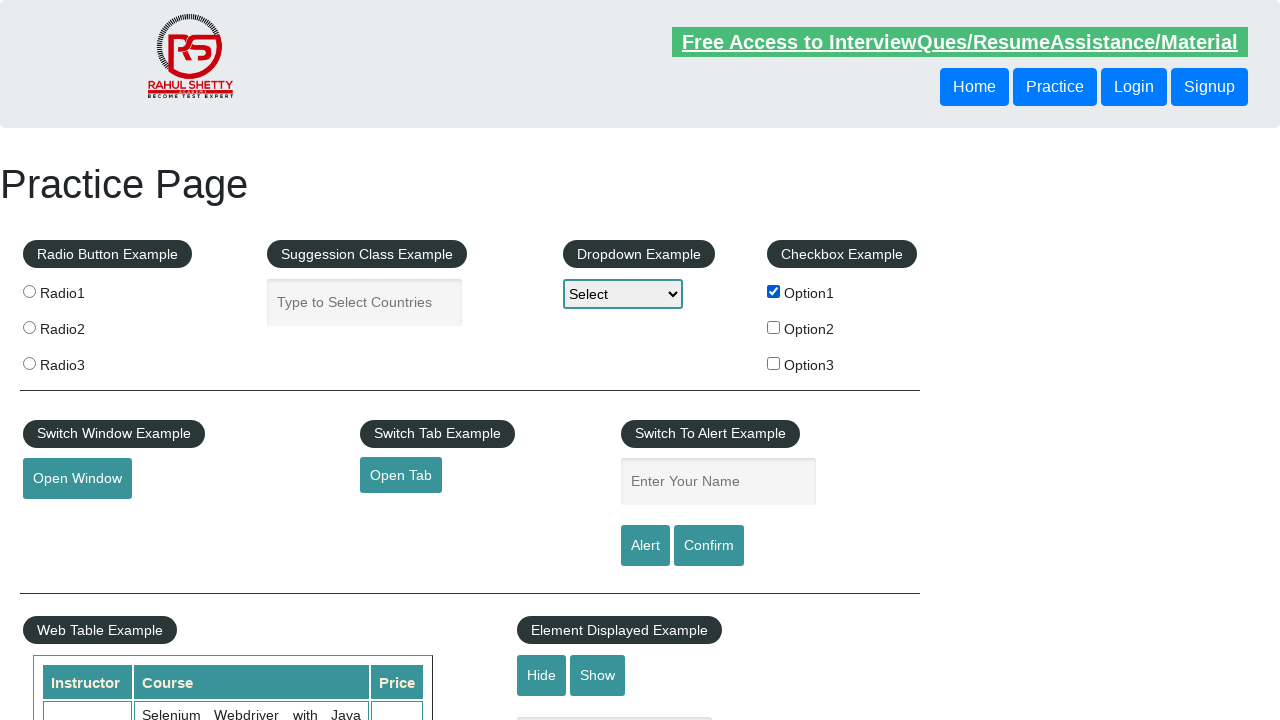

Verified checkbox #checkBoxOption1 is selected
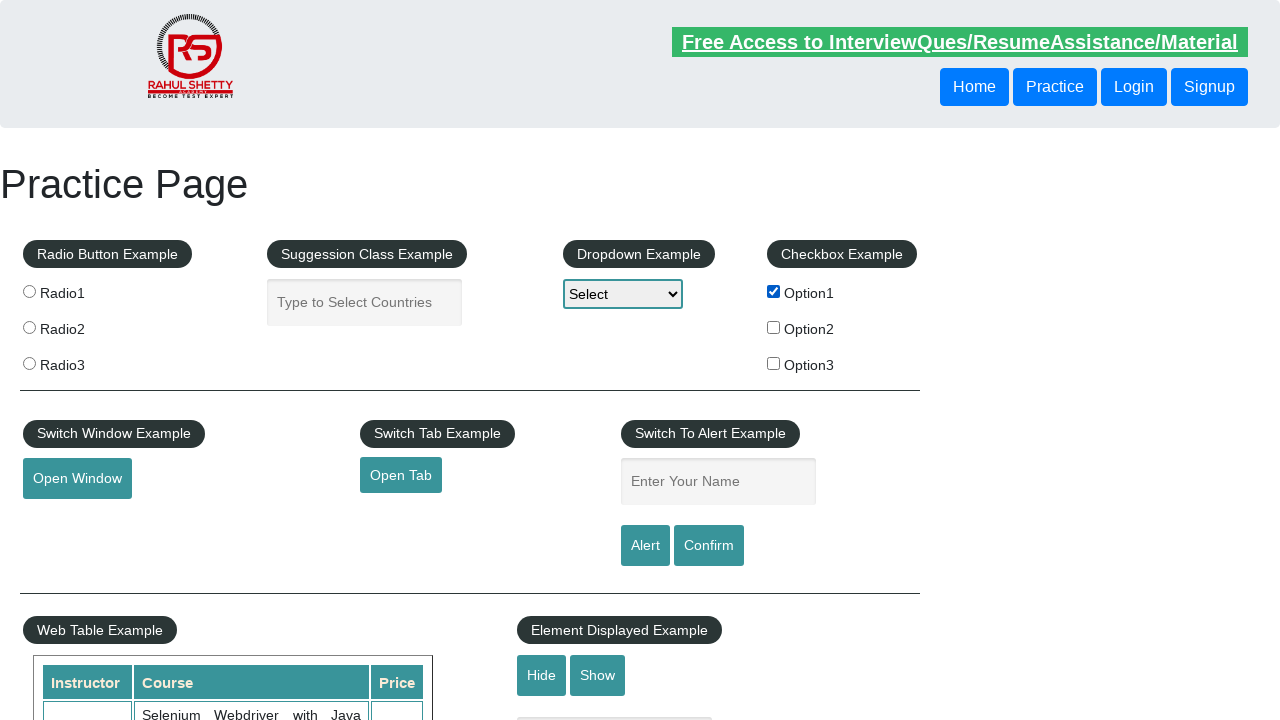

Clicked checkbox #checkBoxOption1 to deselect it at (774, 291) on #checkBoxOption1
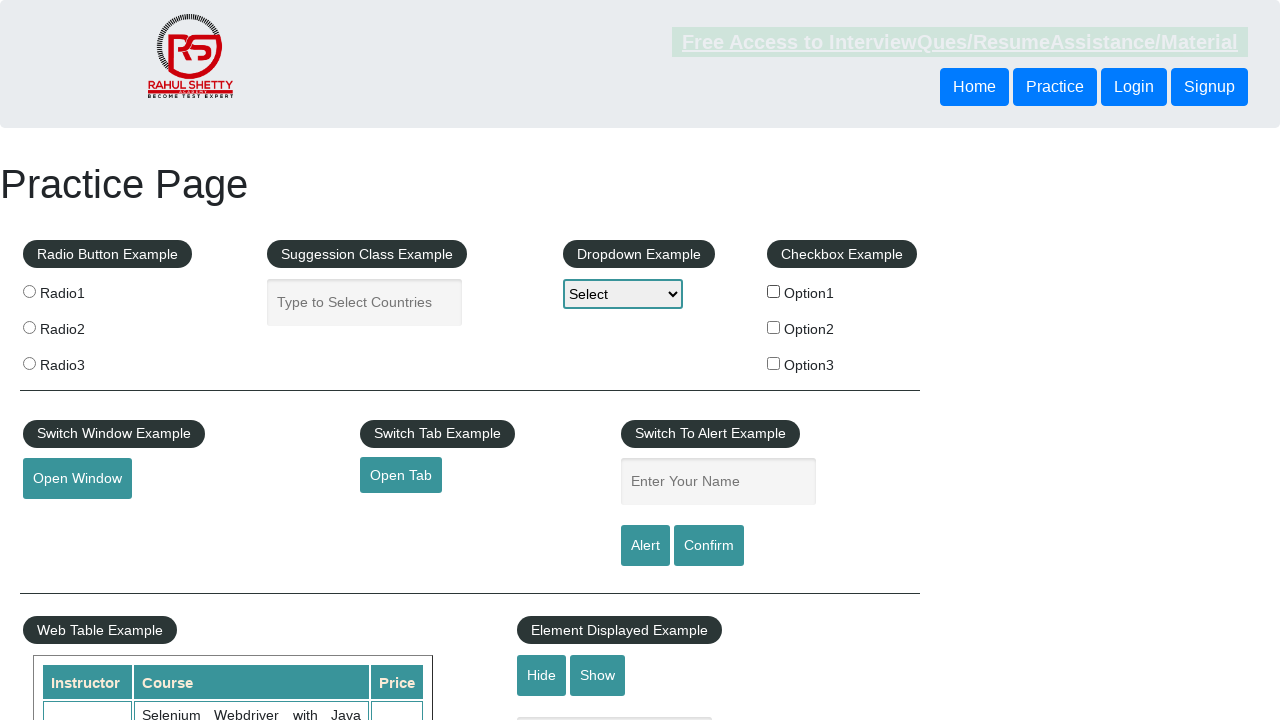

Verified checkbox #checkBoxOption1 is deselected
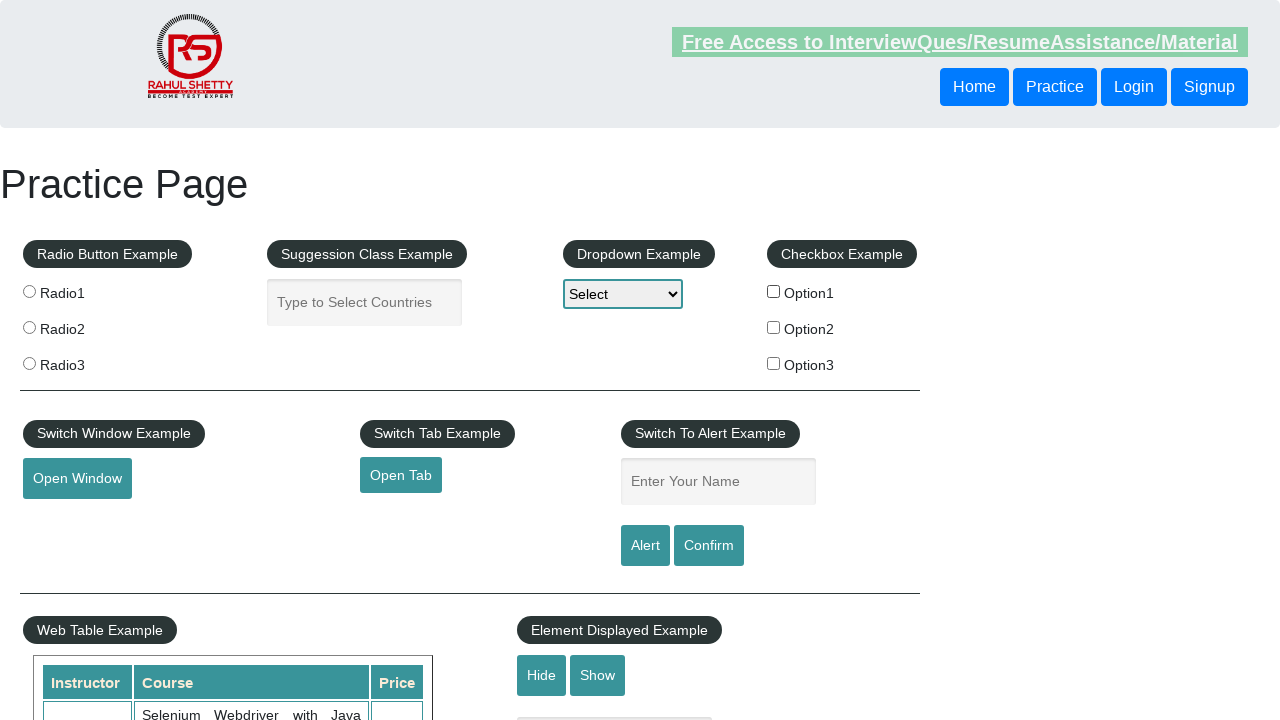

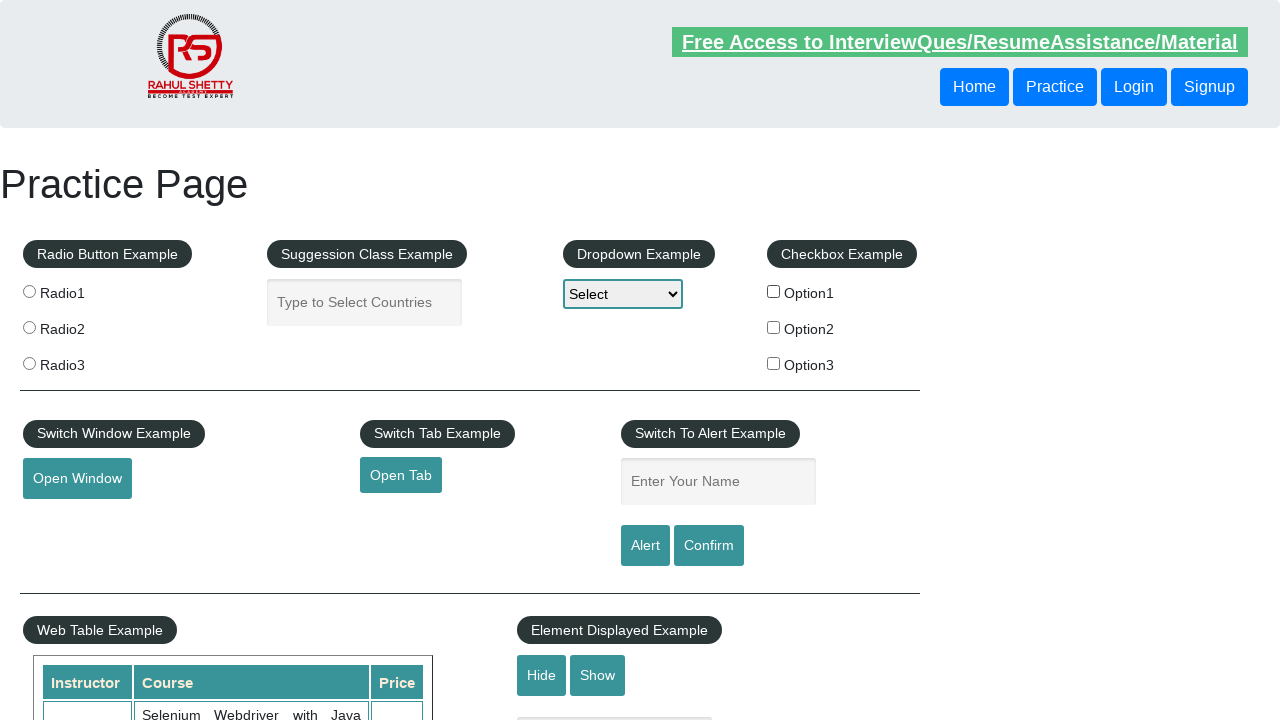